Tests dynamic controls functionality by interacting with a checkbox, clicking it to select it, then clicking a toggle button to hide the checkbox and verifying it becomes invisible

Starting URL: https://v1.training-support.net/selenium/dynamic-controls

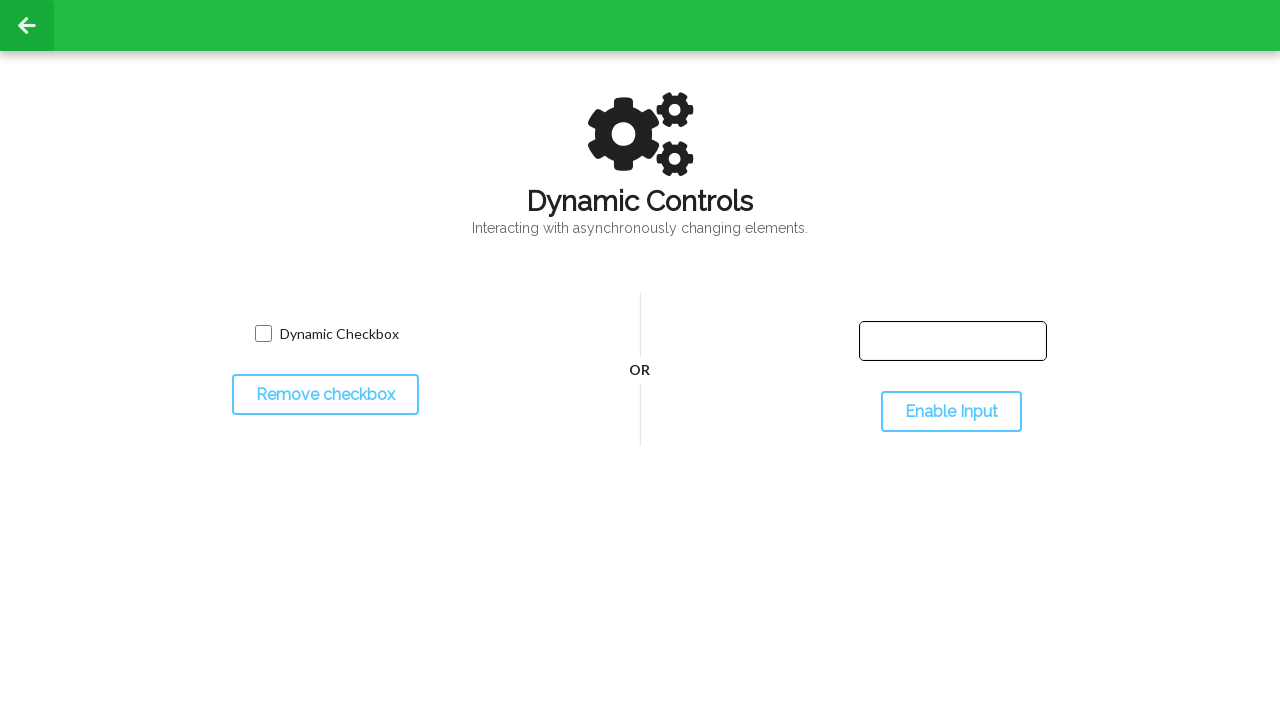

Located and clicked the checkbox to select it at (263, 334) on input[name='toggled']
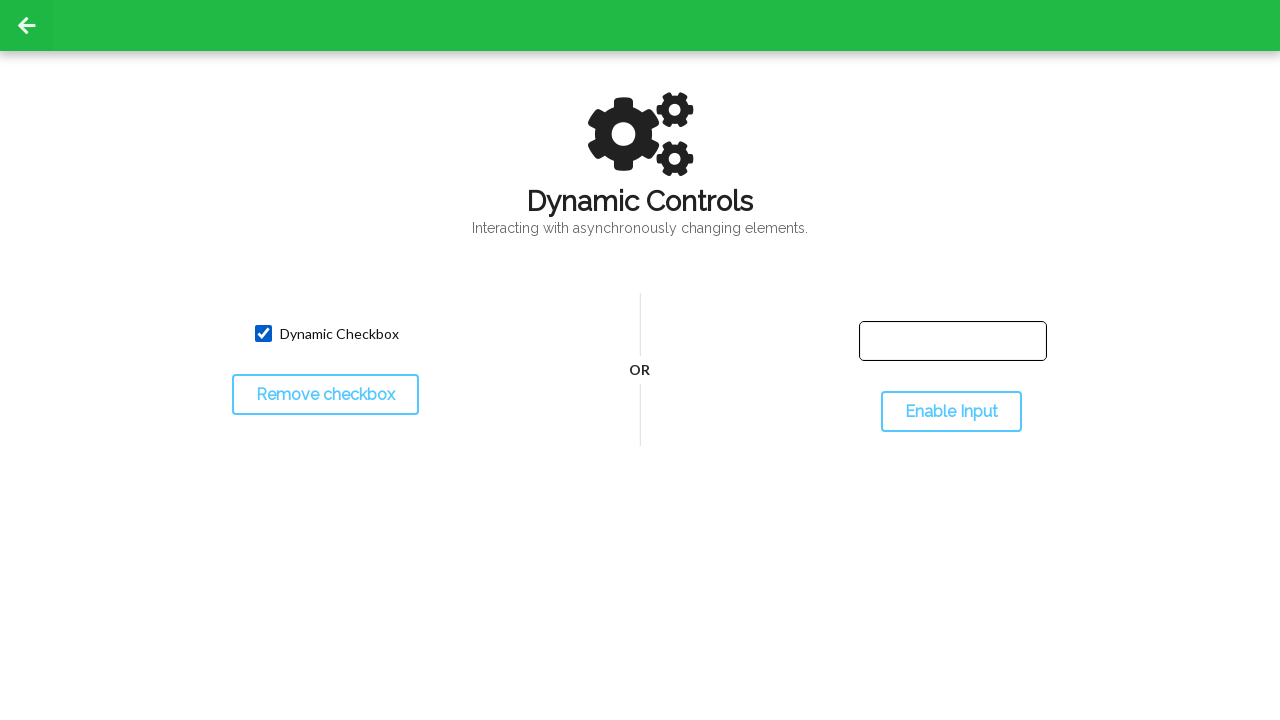

Clicked the toggle button to hide the checkbox at (325, 395) on #toggleCheckbox
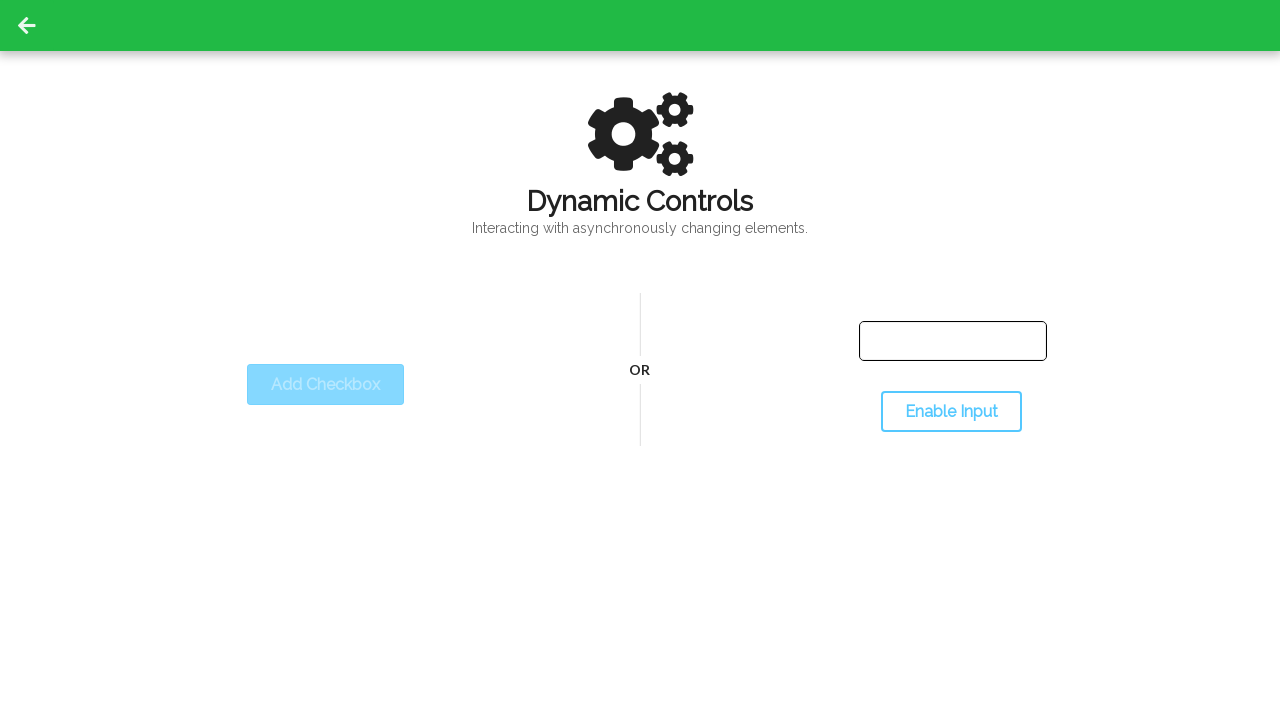

Checkbox became invisible after toggle
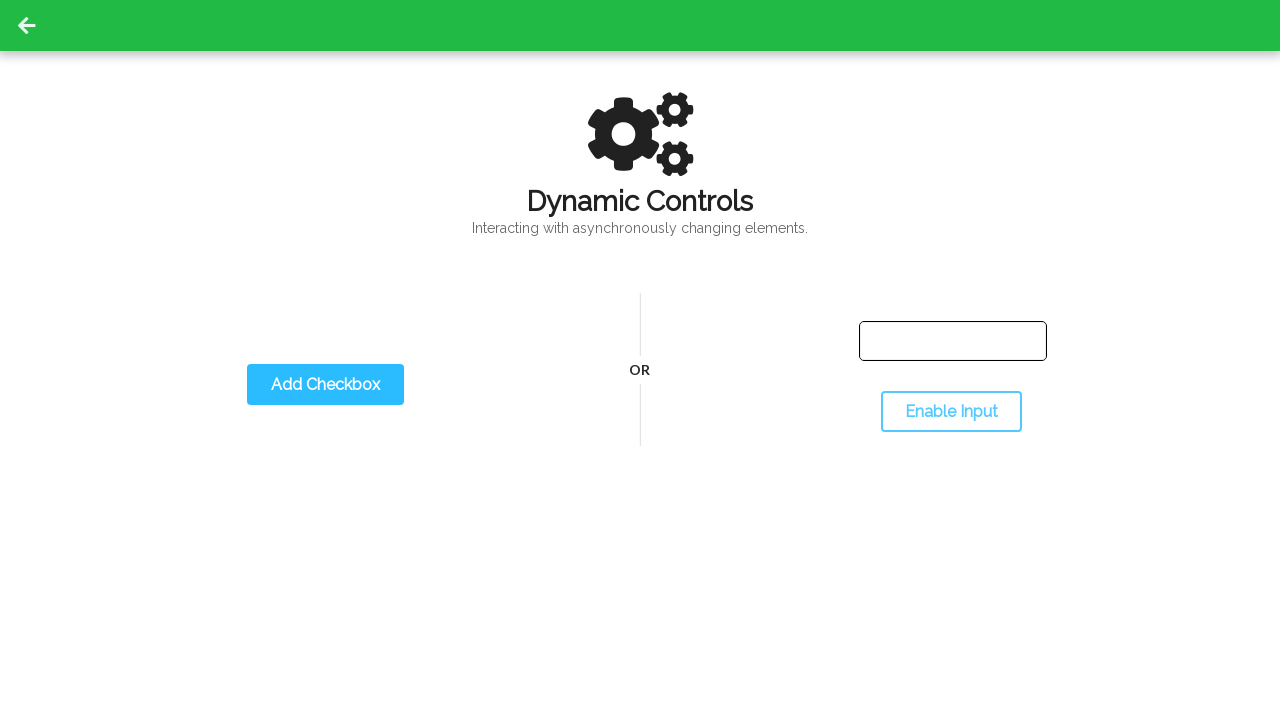

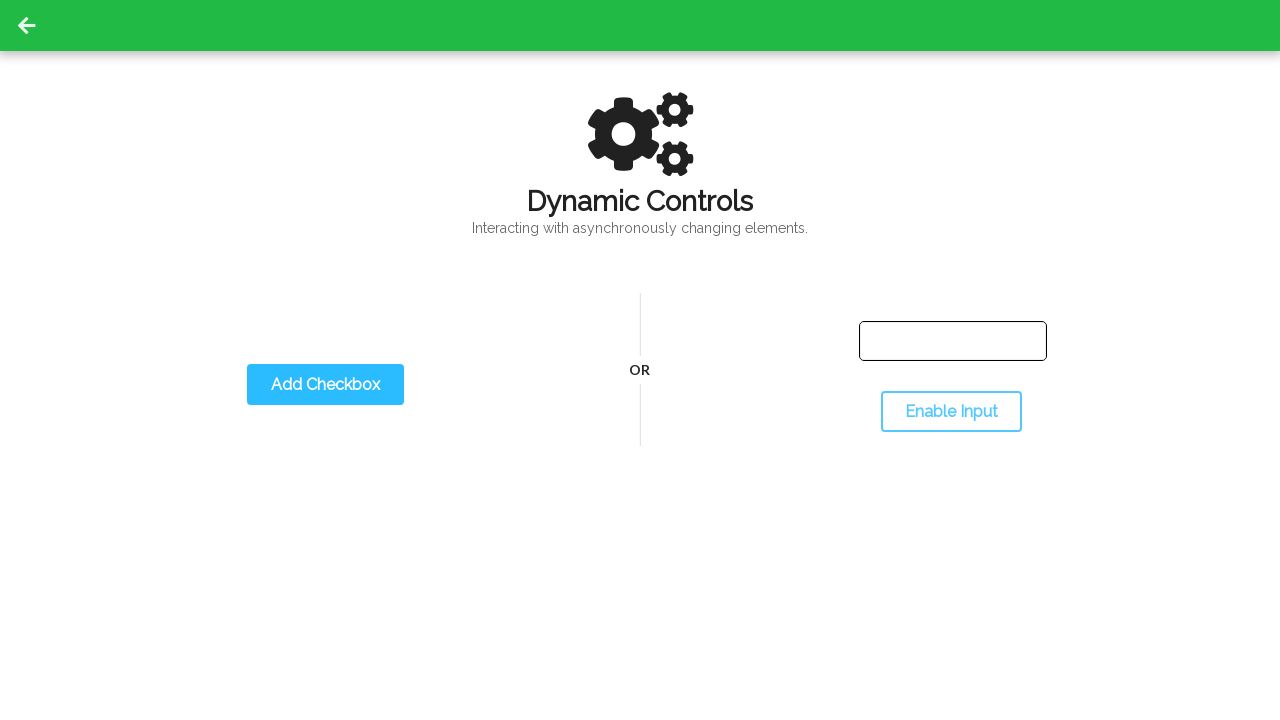